Tests JavaScript confirm alert handling by clicking a button to trigger a confirm dialog and then dismissing it

Starting URL: https://the-internet.herokuapp.com/javascript_alerts

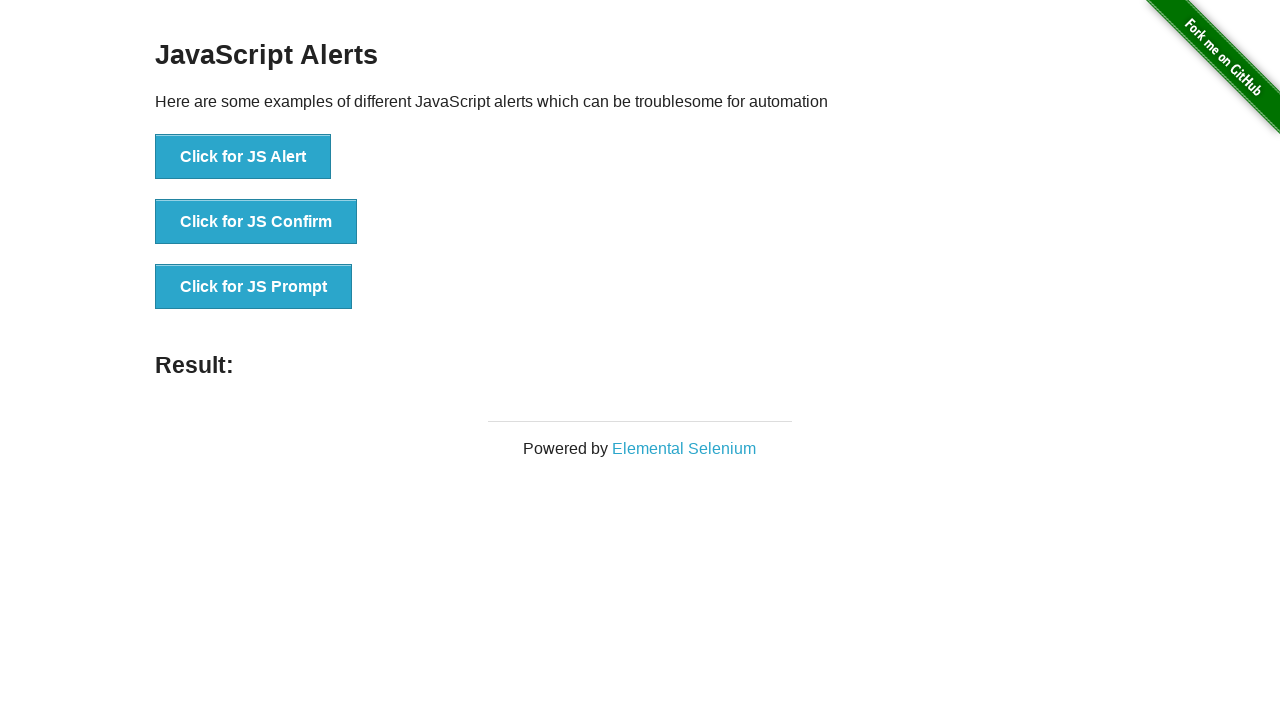

Clicked the button to trigger JavaScript confirm alert at (256, 222) on xpath=//*[@id='content']/div/ul/li[2]/button
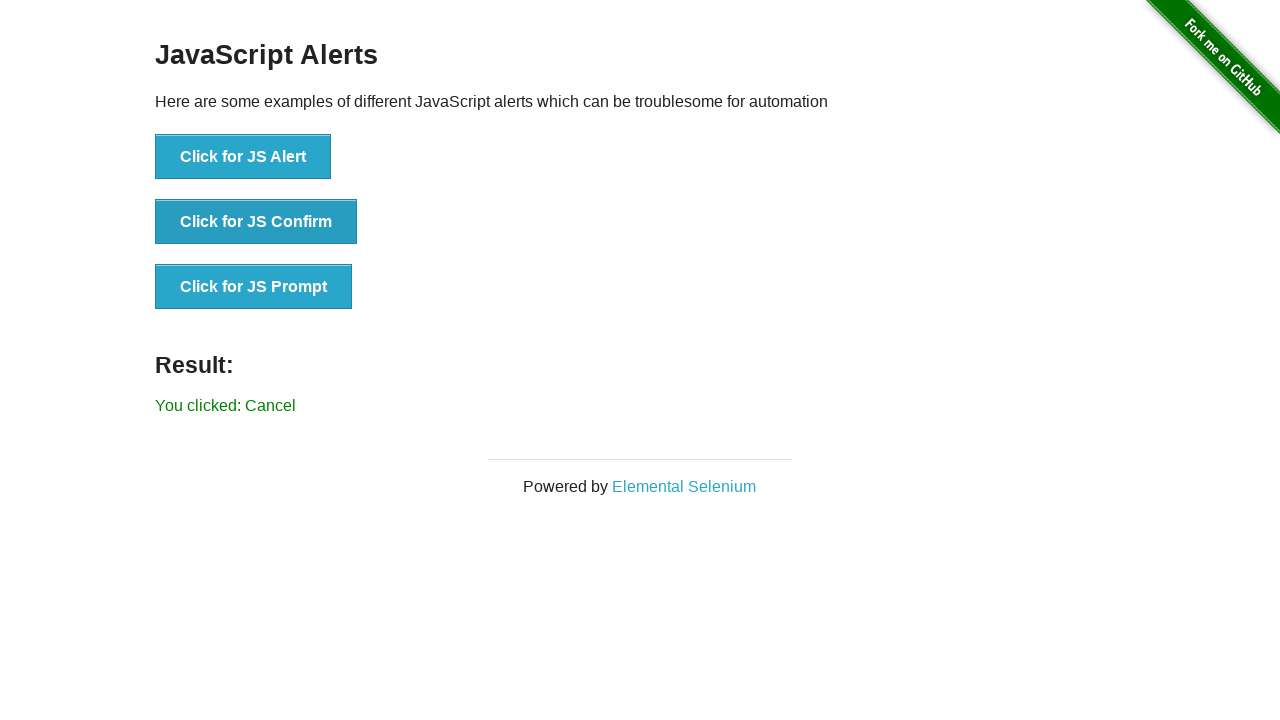

Set up dialog handler to dismiss the confirm alert
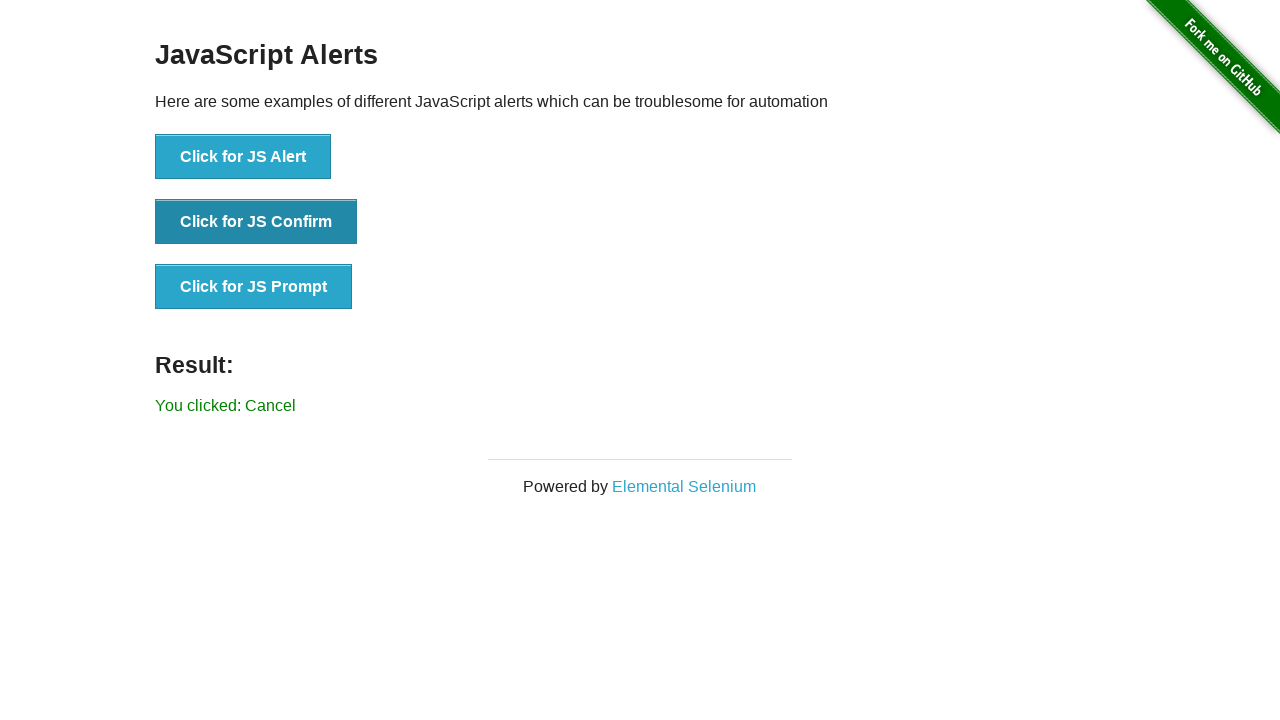

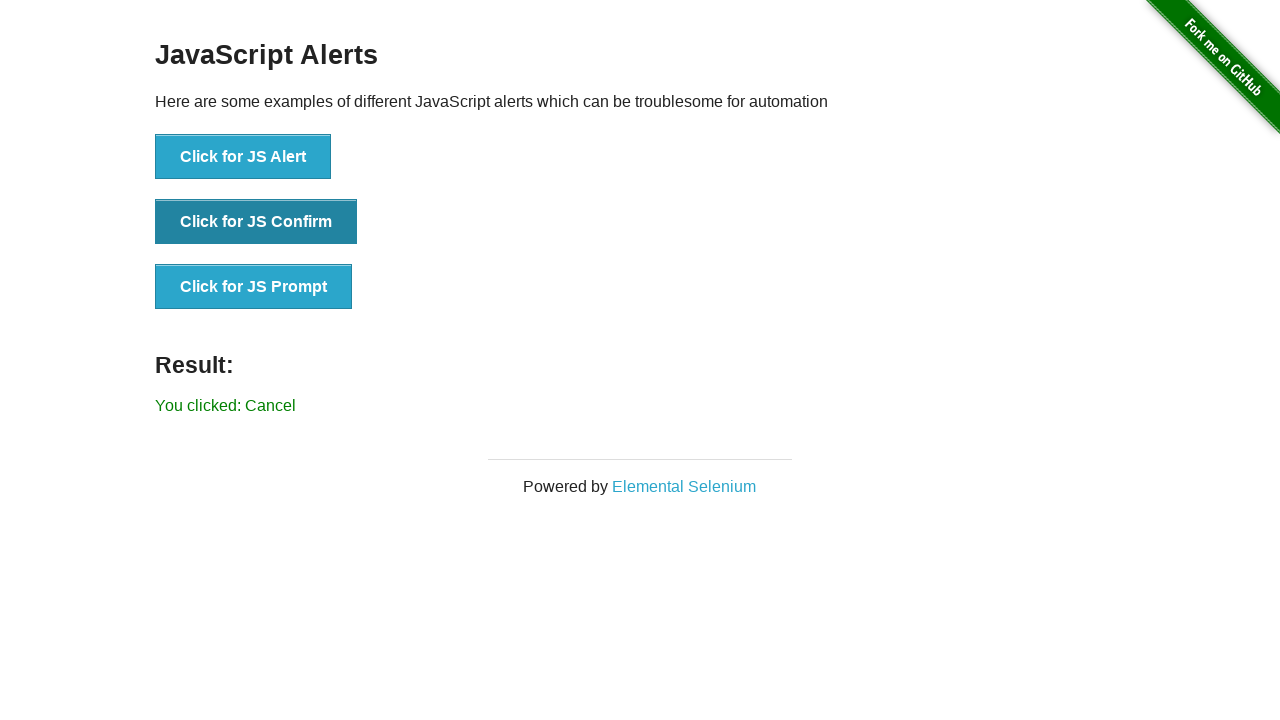